Tests the calculator's Add operation by entering 5 and 3, selecting Add, and verifying the result is 8

Starting URL: https://testsheepnz.github.io/BasicCalculator.html

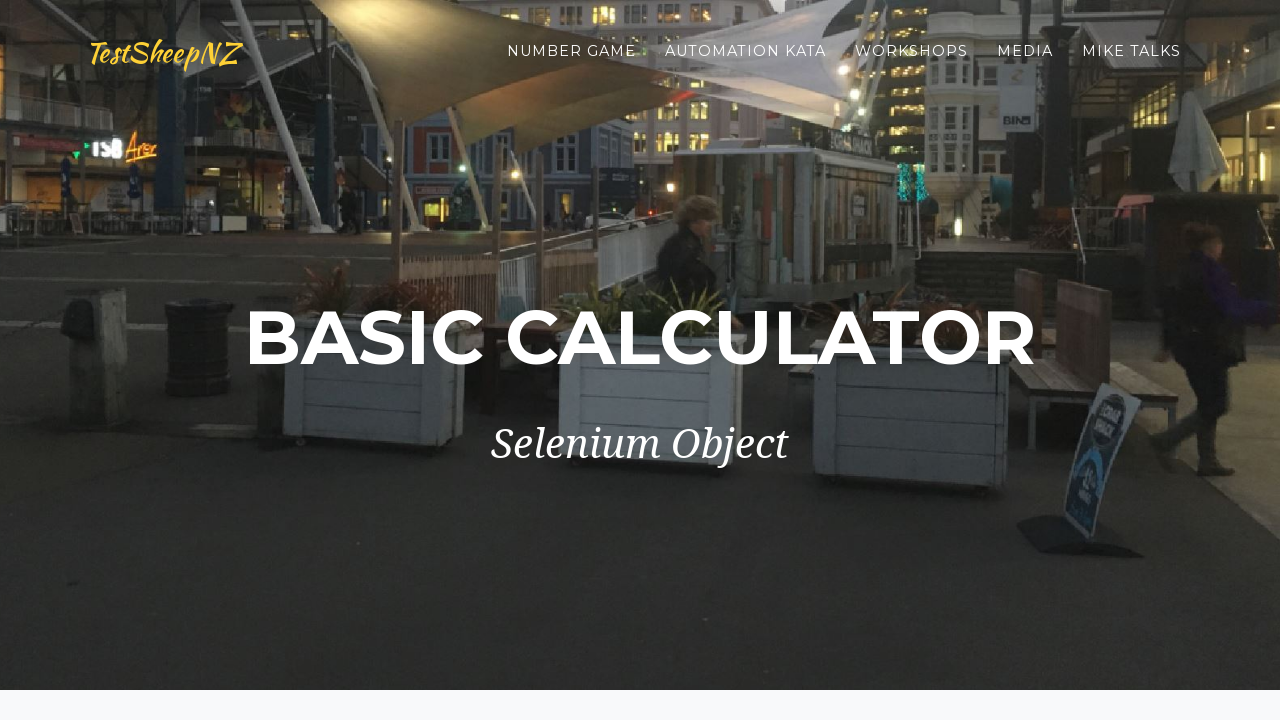

Entered 5 in the first number field on #number1Field
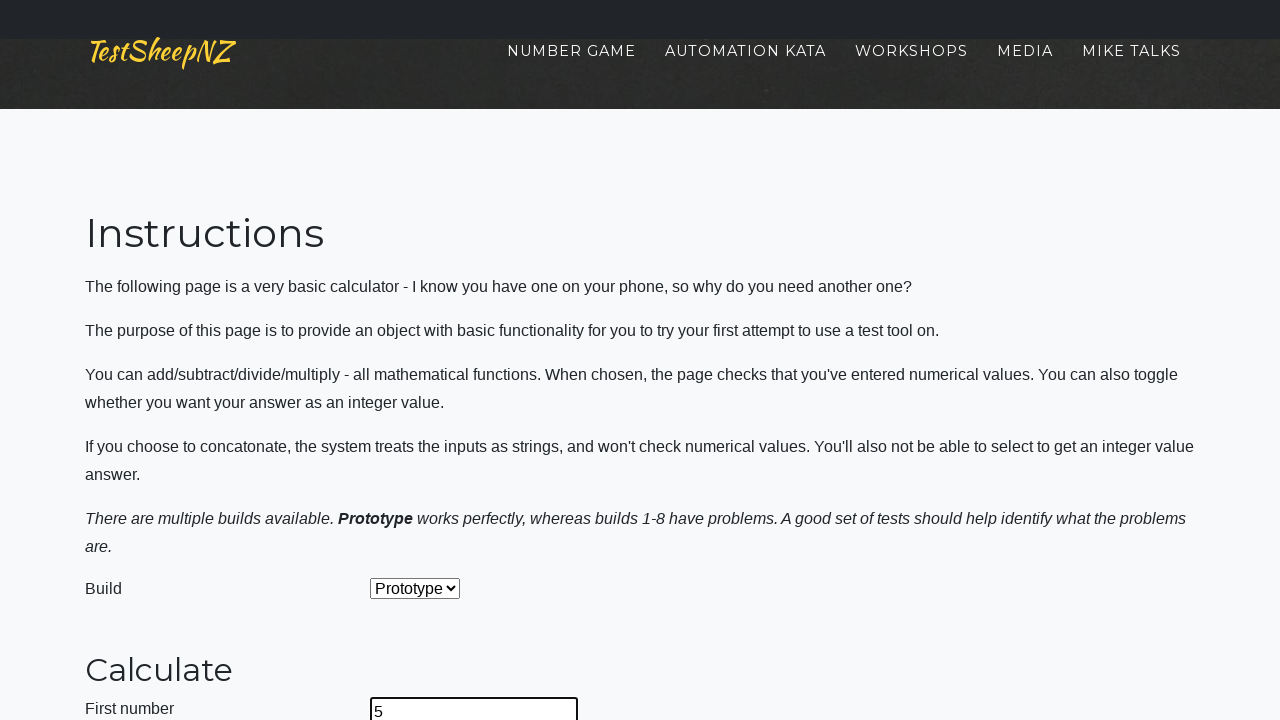

Entered 3 in the second number field on #number2Field
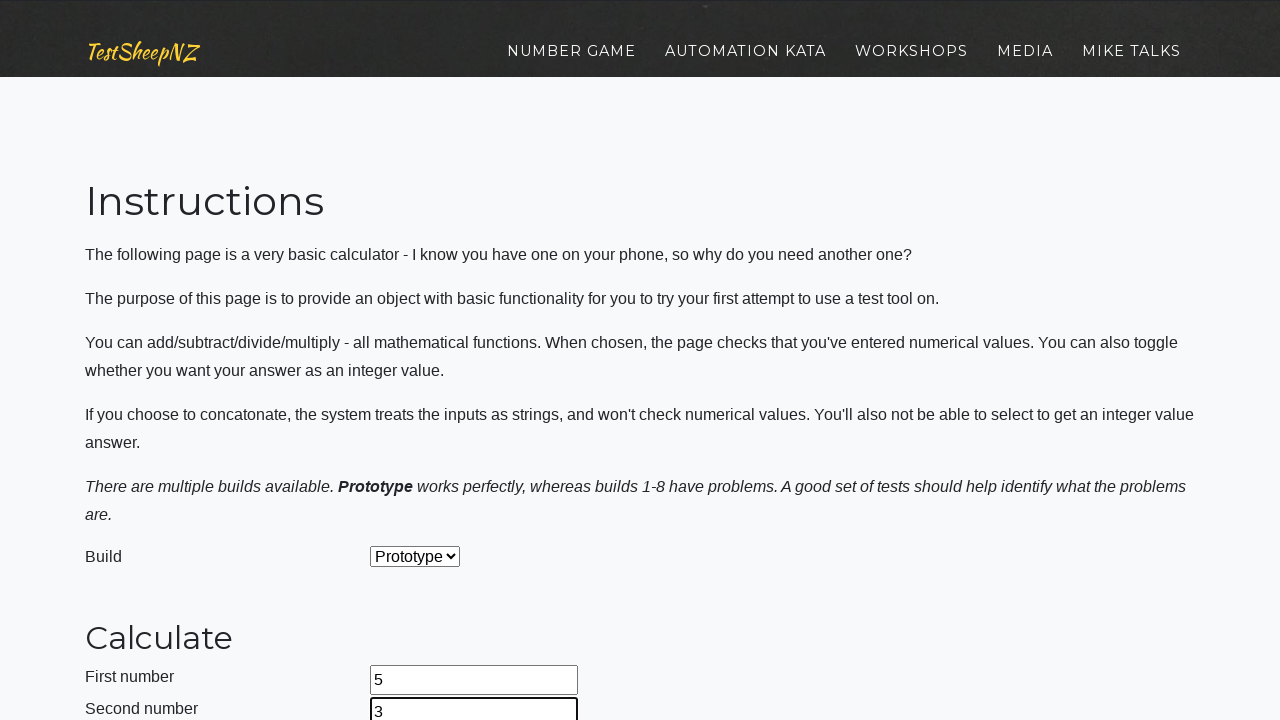

Selected Add operation from dropdown on #selectOperationDropdown
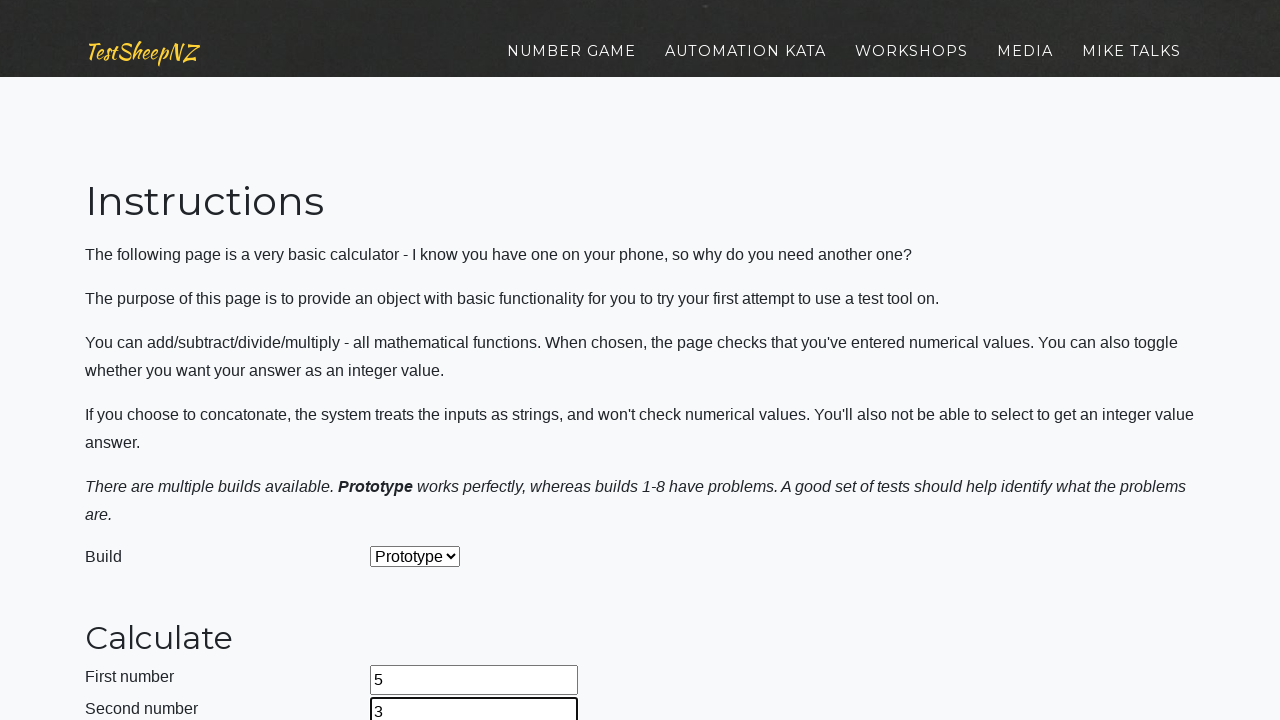

Clicked calculate button at (422, 361) on #calculateButton
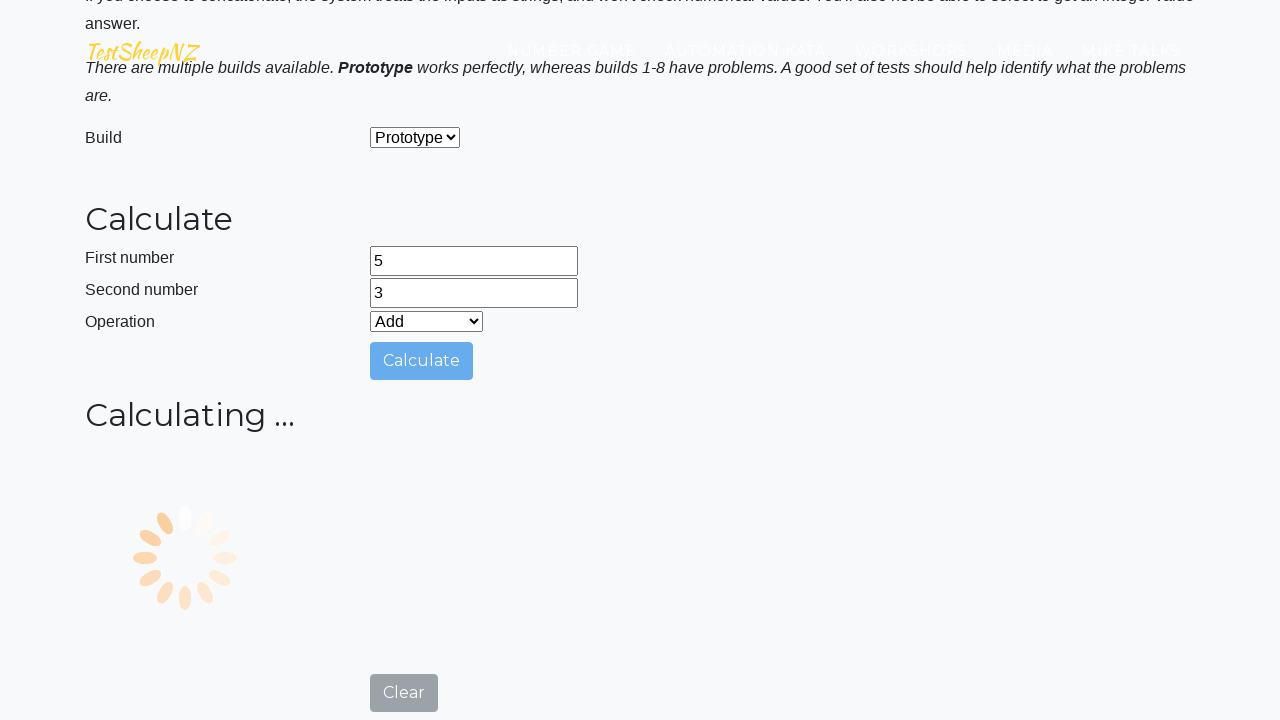

Verified result field is displayed
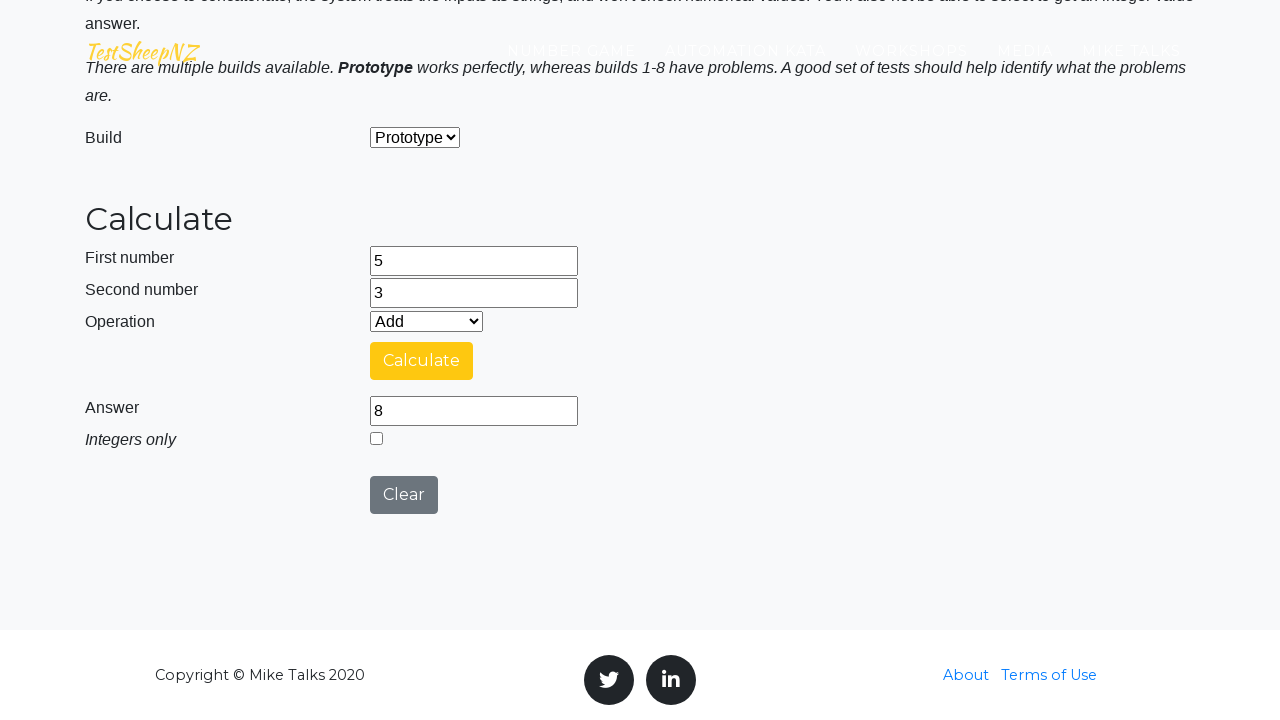

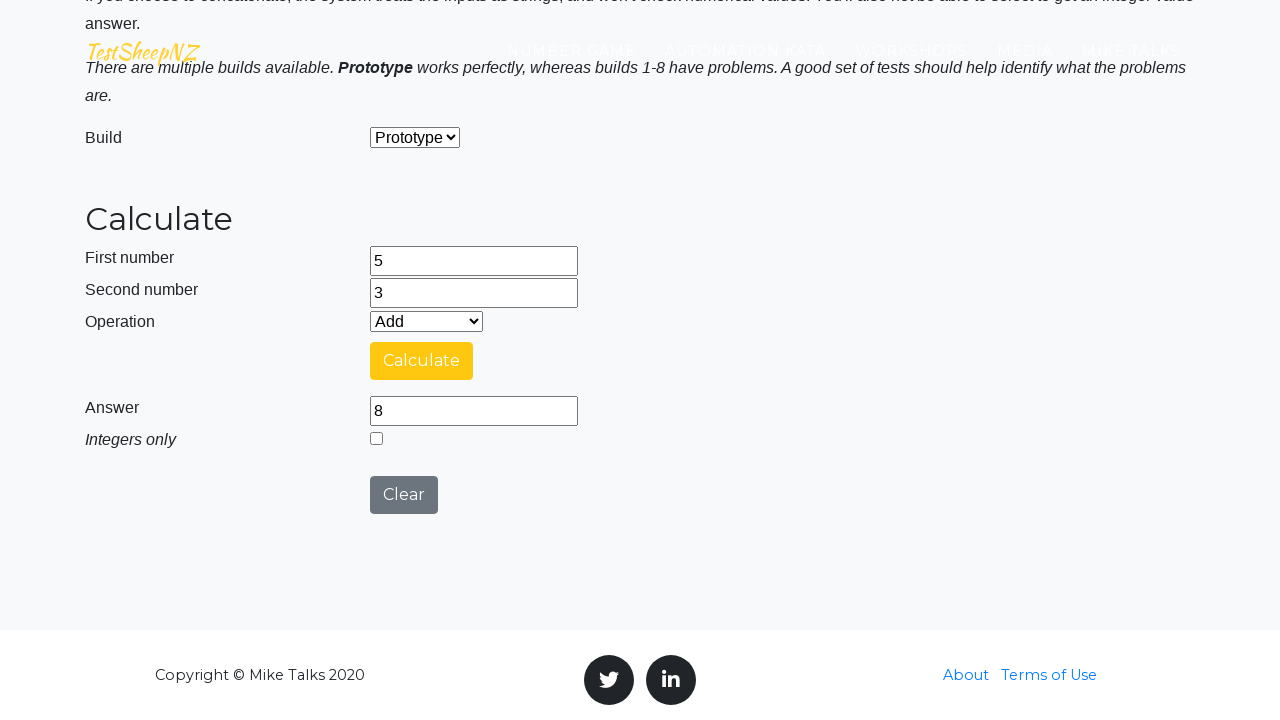